Tests un-marking todo items as complete by unchecking their checkboxes

Starting URL: https://demo.playwright.dev/todomvc

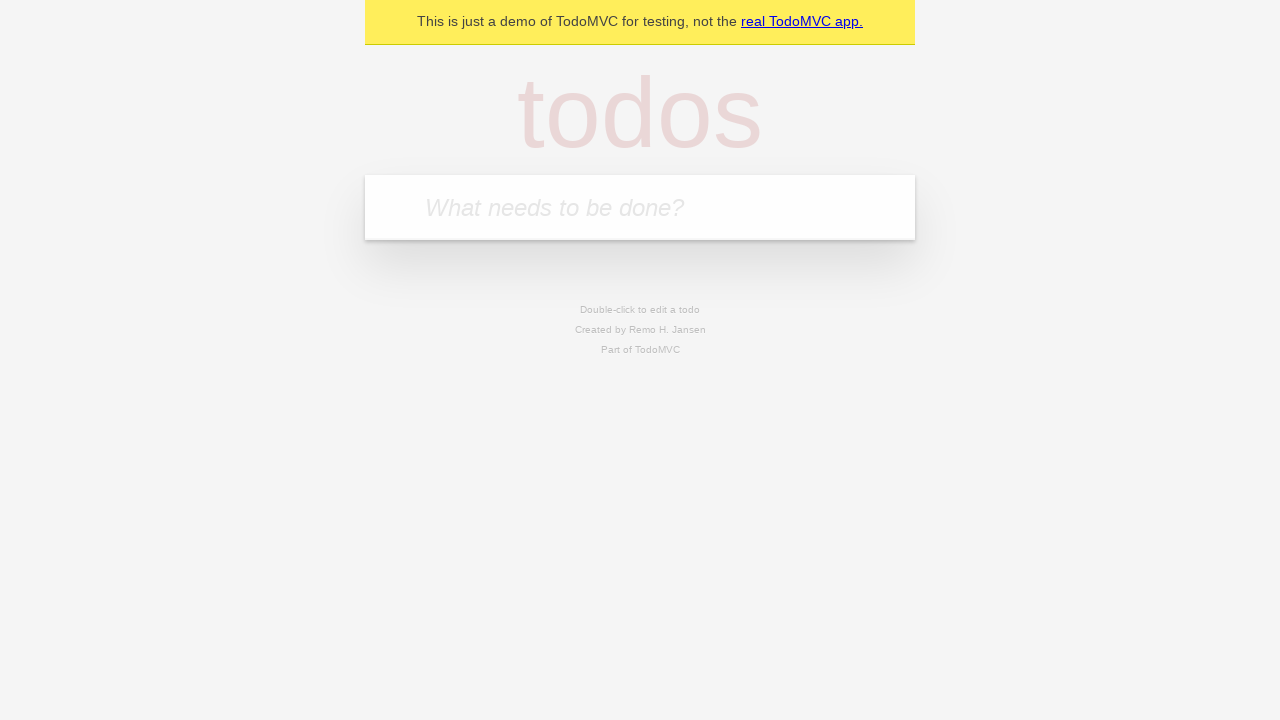

Filled todo input with 'buy some cheese' on internal:attr=[placeholder="What needs to be done?"i]
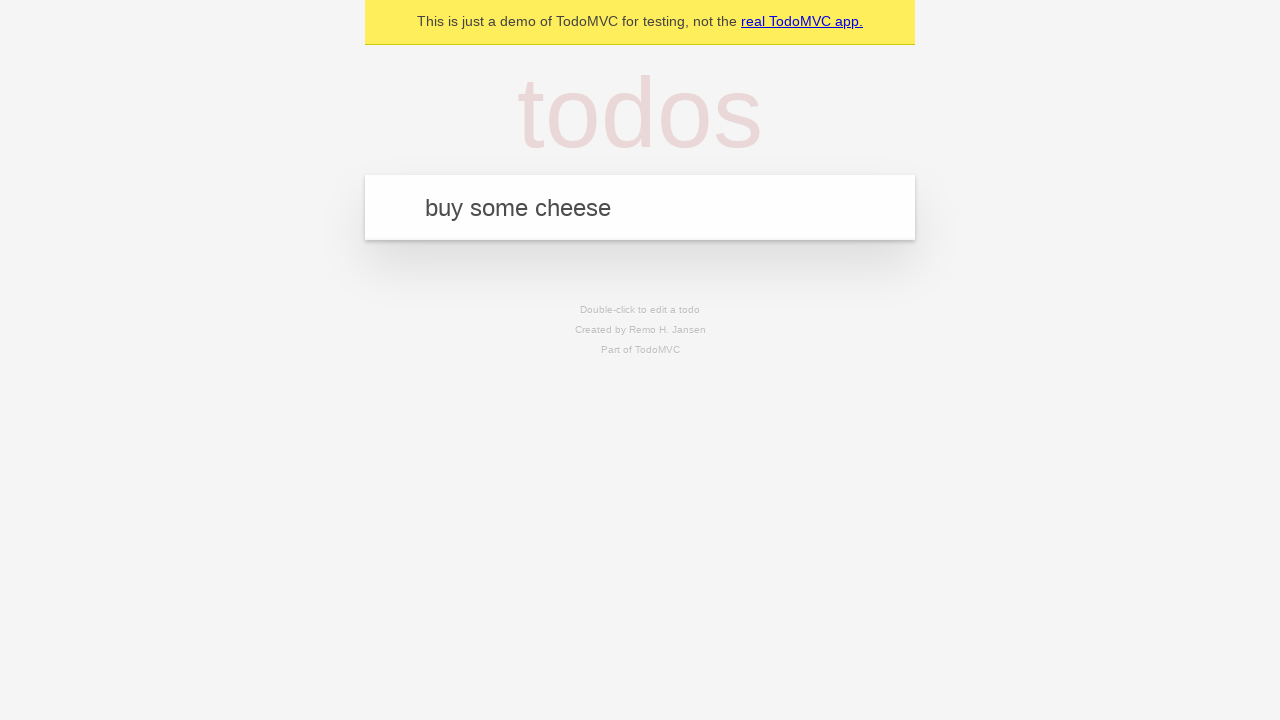

Pressed Enter to create first todo item on internal:attr=[placeholder="What needs to be done?"i]
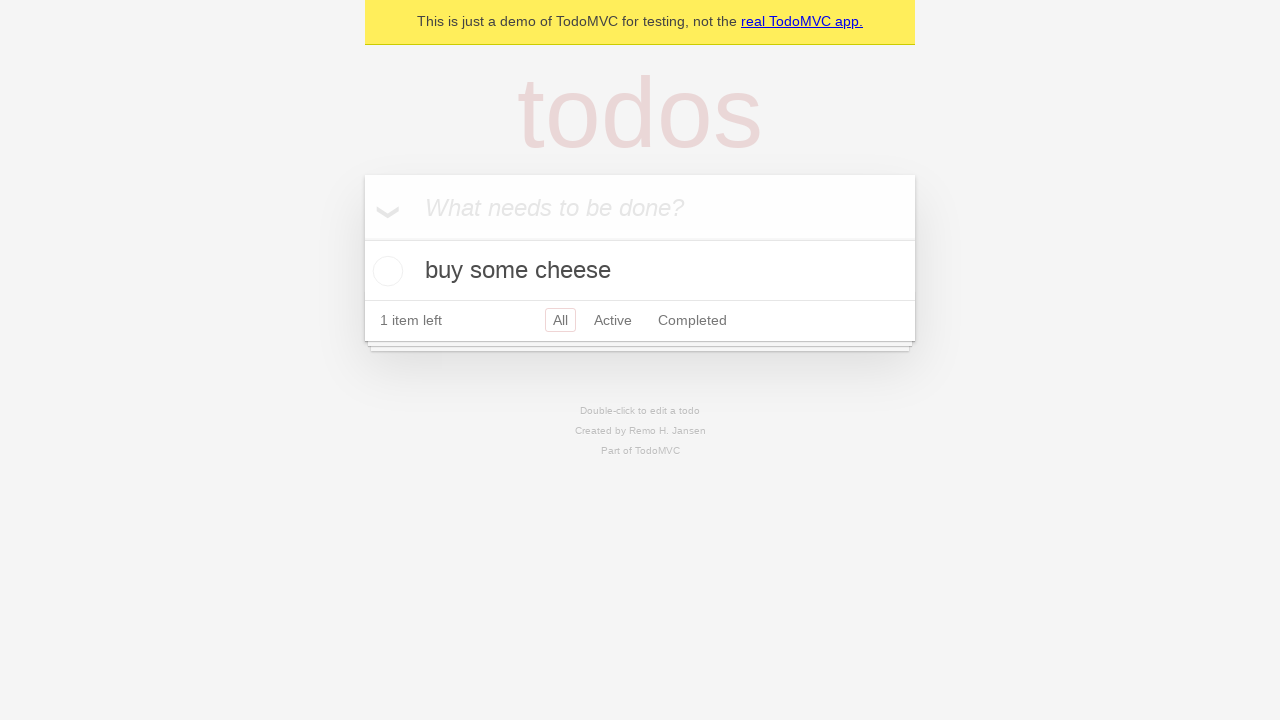

Filled todo input with 'feed the cat' on internal:attr=[placeholder="What needs to be done?"i]
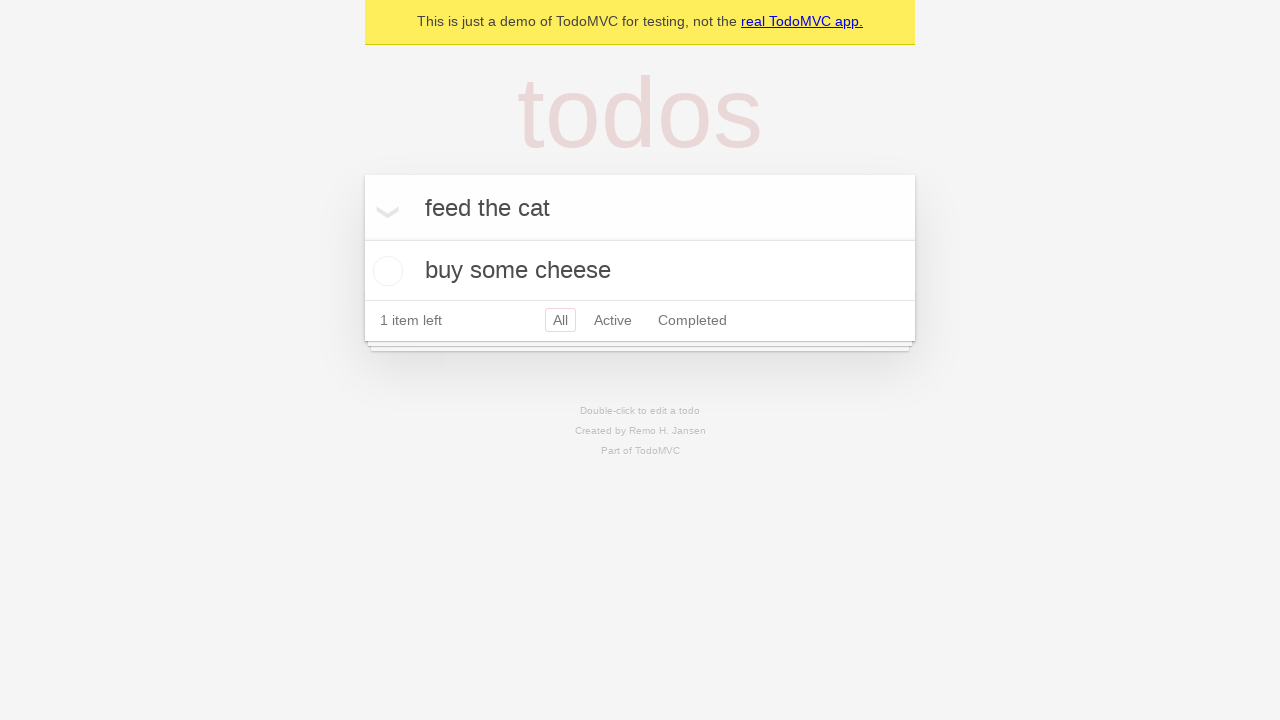

Pressed Enter to create second todo item on internal:attr=[placeholder="What needs to be done?"i]
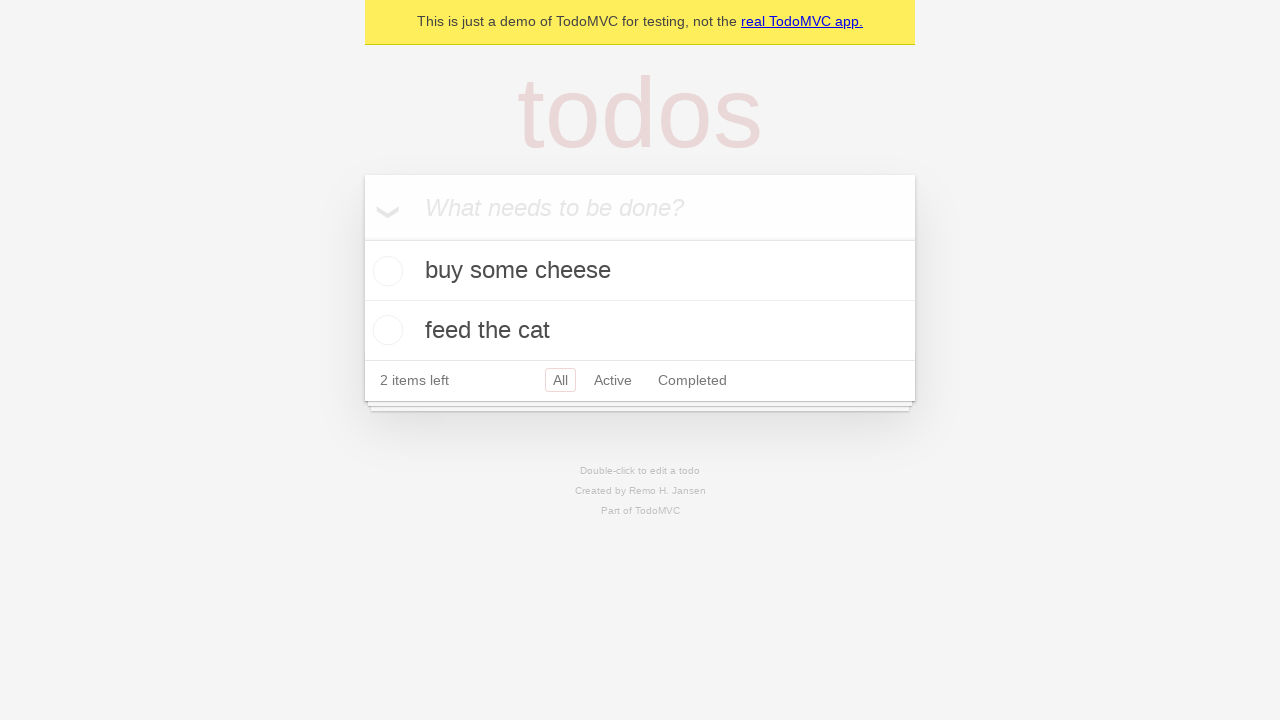

Waited for second todo item to be visible
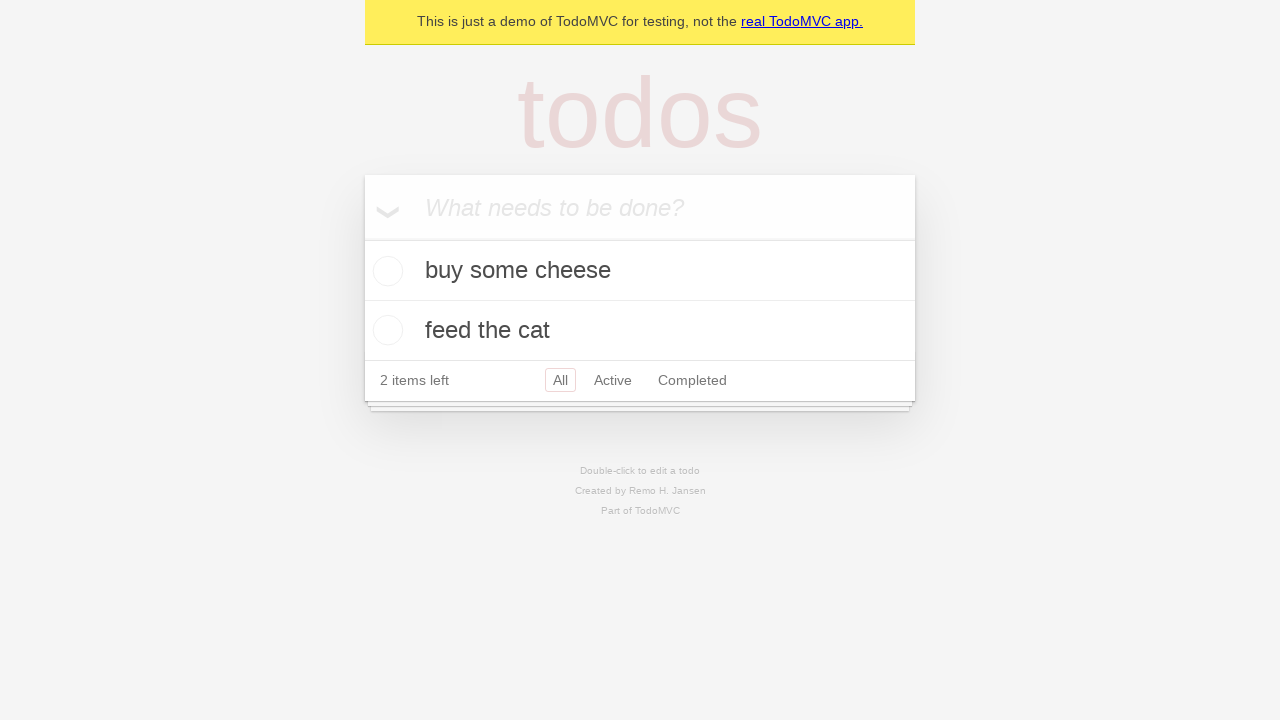

Checked checkbox for first todo item to mark it complete at (385, 271) on [data-testid='todo-item'] >> nth=0 >> internal:role=checkbox
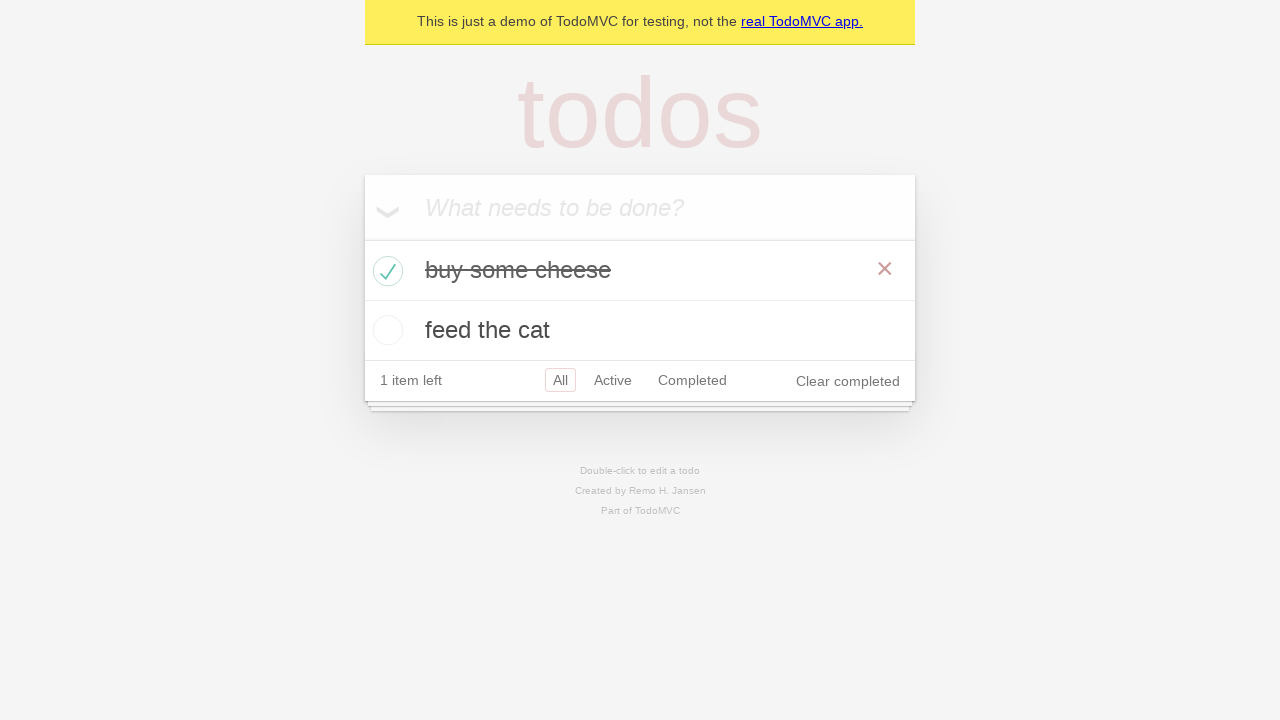

Unchecked checkbox for first todo item to mark it incomplete at (385, 271) on [data-testid='todo-item'] >> nth=0 >> internal:role=checkbox
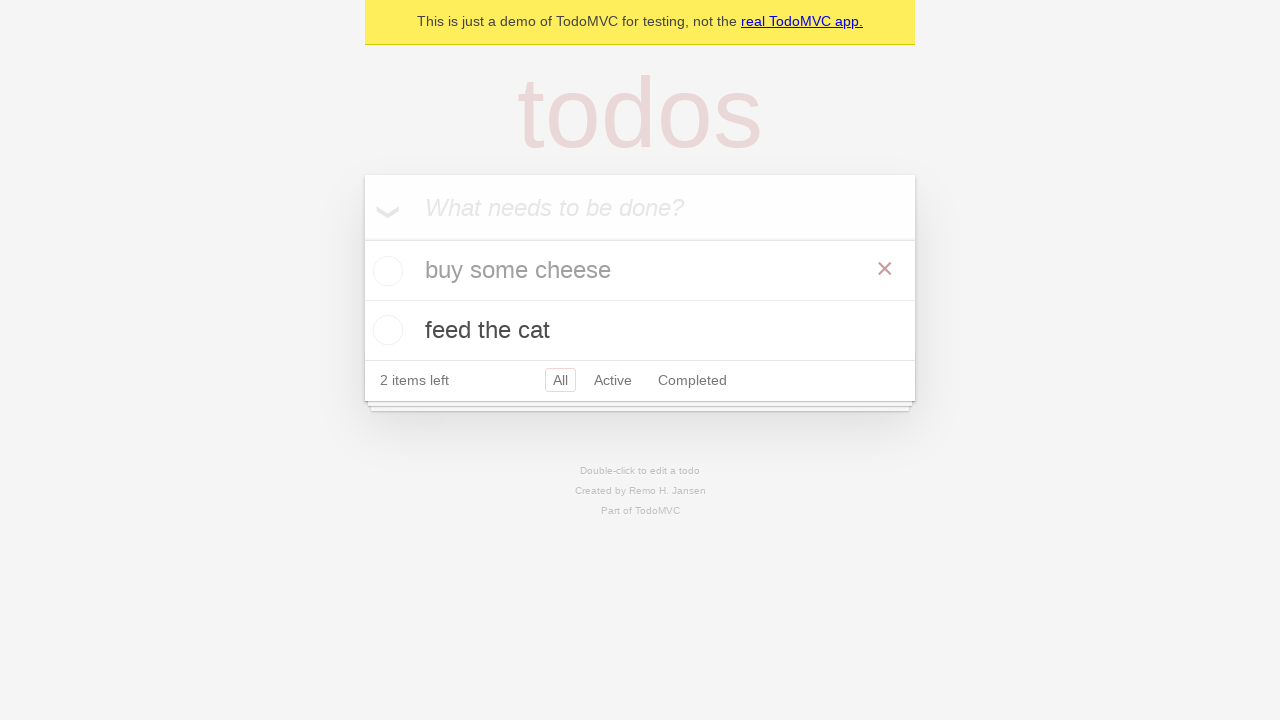

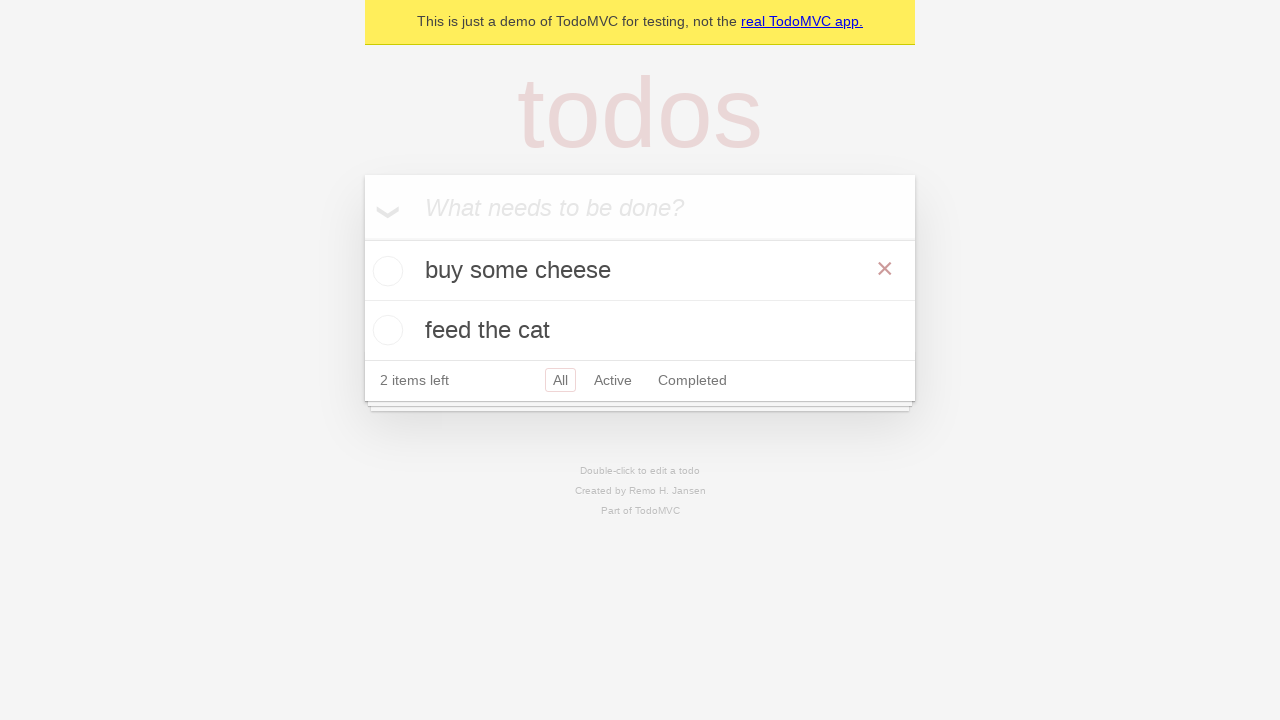